Tests returning a rented cat by setting cookies and verifying the return process

Starting URL: https://cs1632.appspot.com/

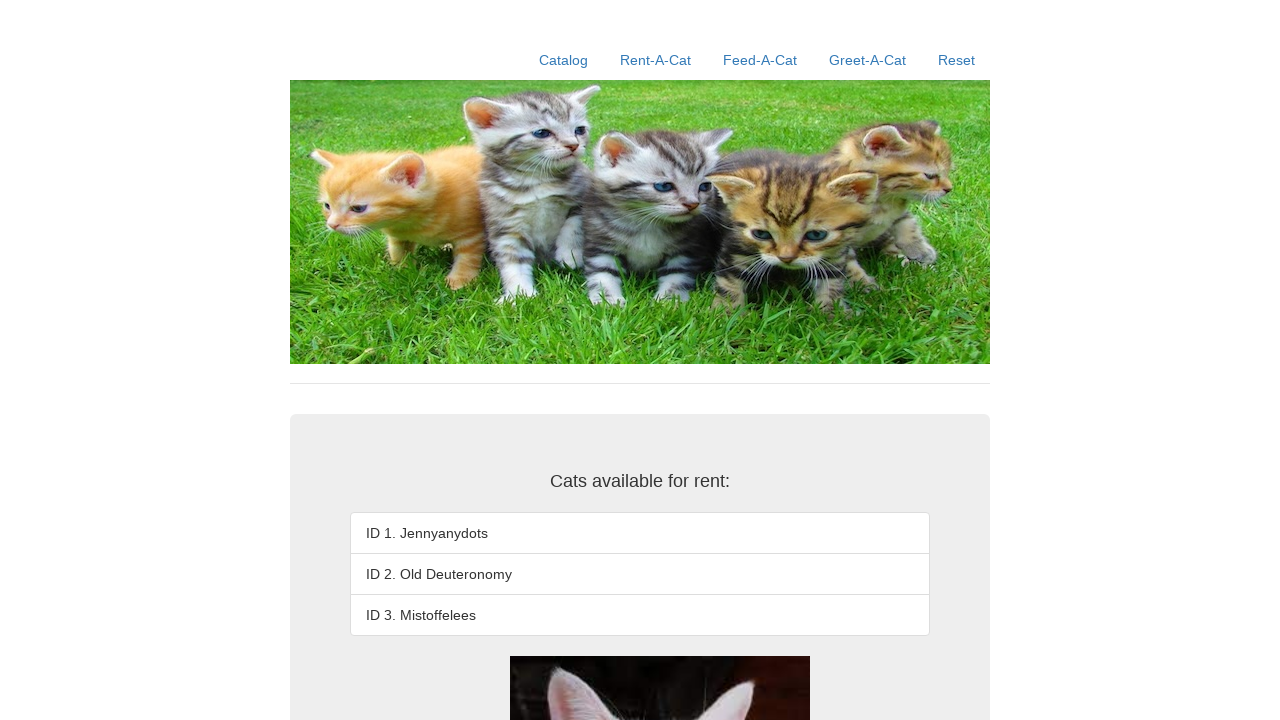

Set cookies to simulate cat 2 being rented
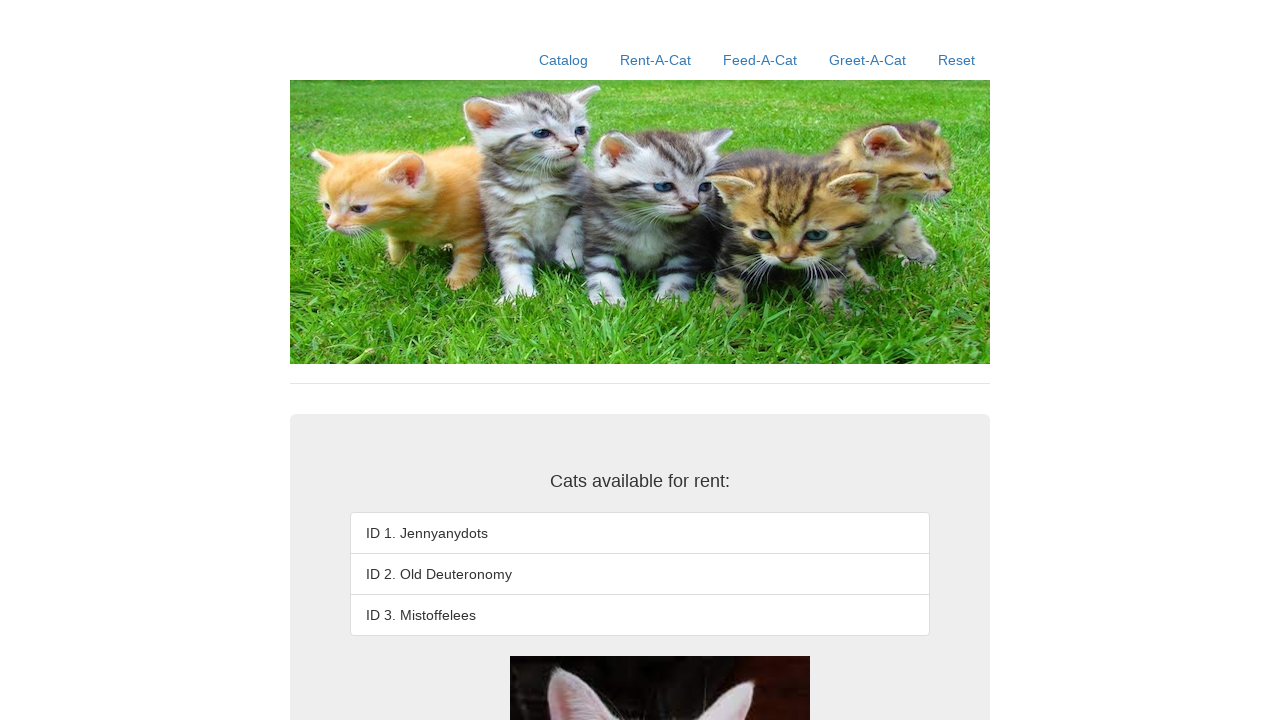

Clicked on Rent-A-Cat link at (656, 60) on text=Rent-A-Cat
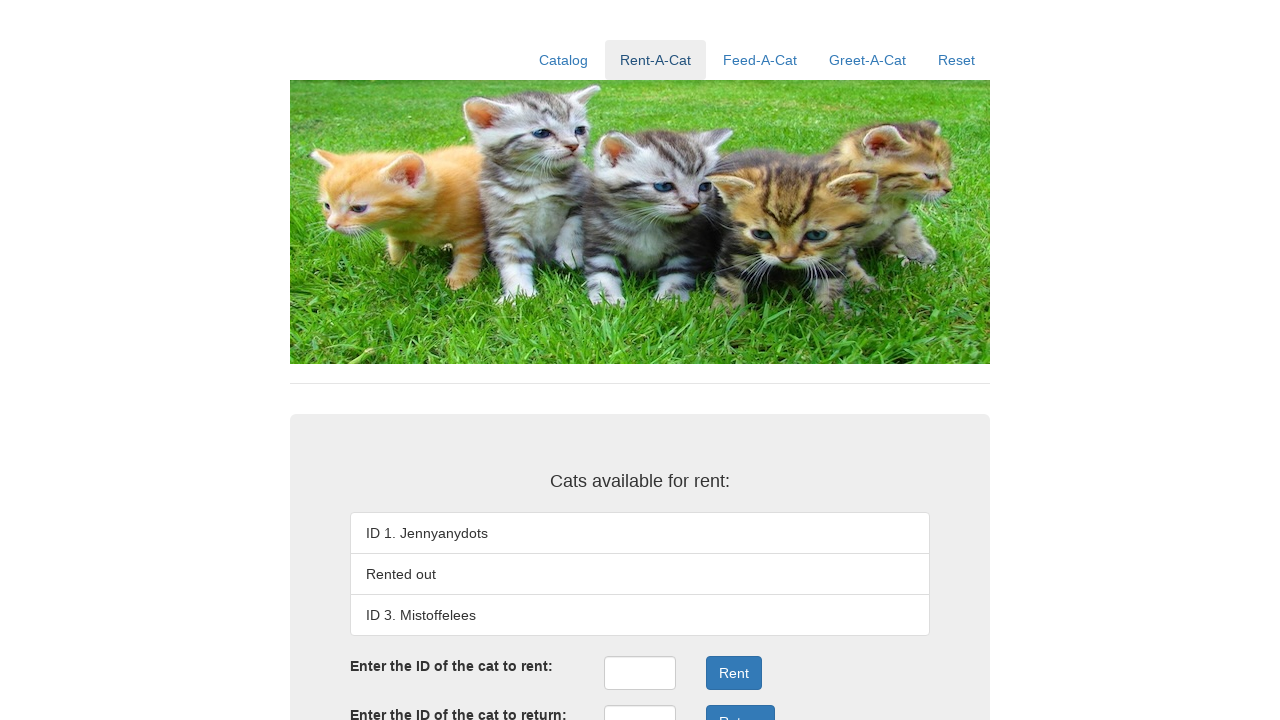

Clicked on return ID field at (640, 703) on #returnID
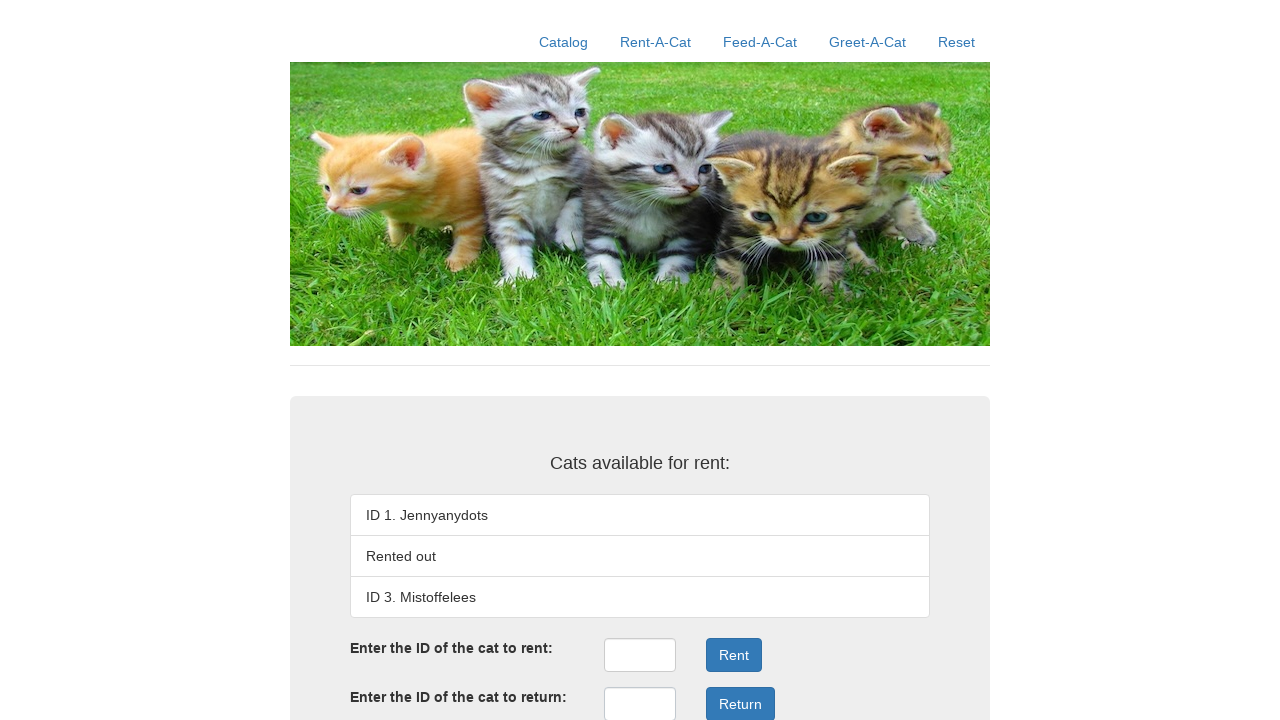

Entered cat ID 2 in return ID field on #returnID
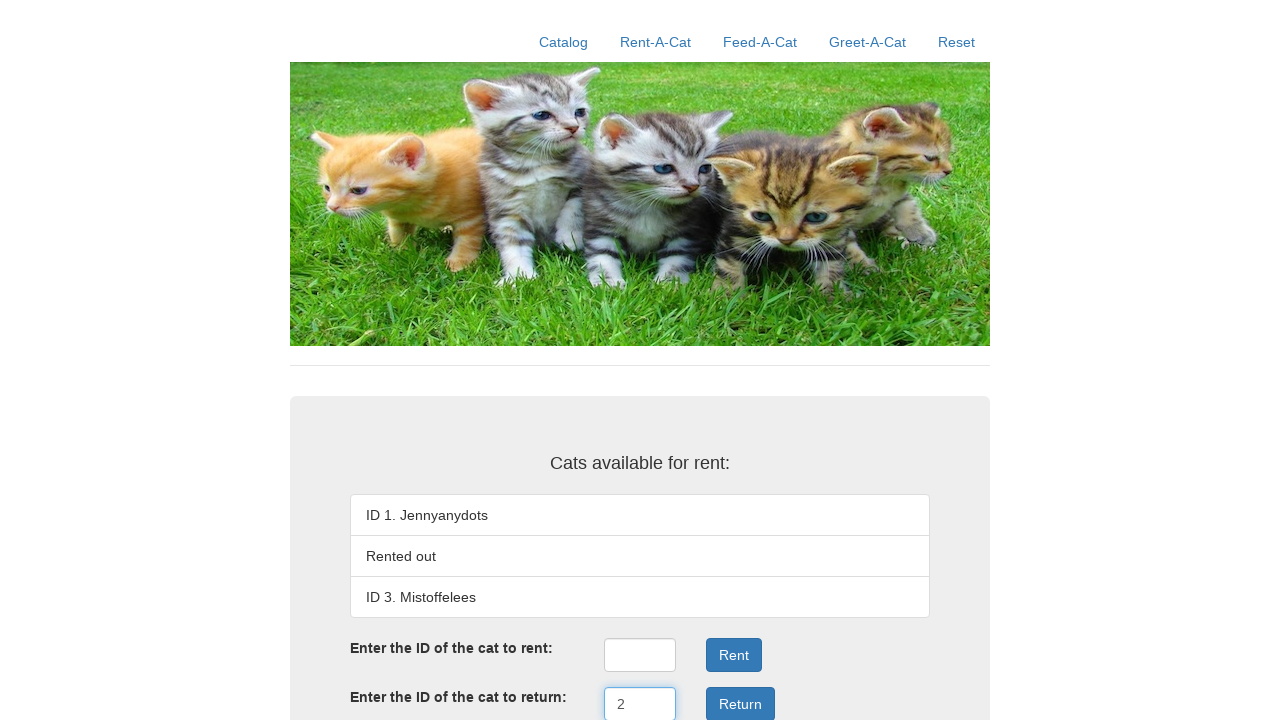

Clicked return button to submit return request at (740, 703) on .form-group:nth-child(4) .btn
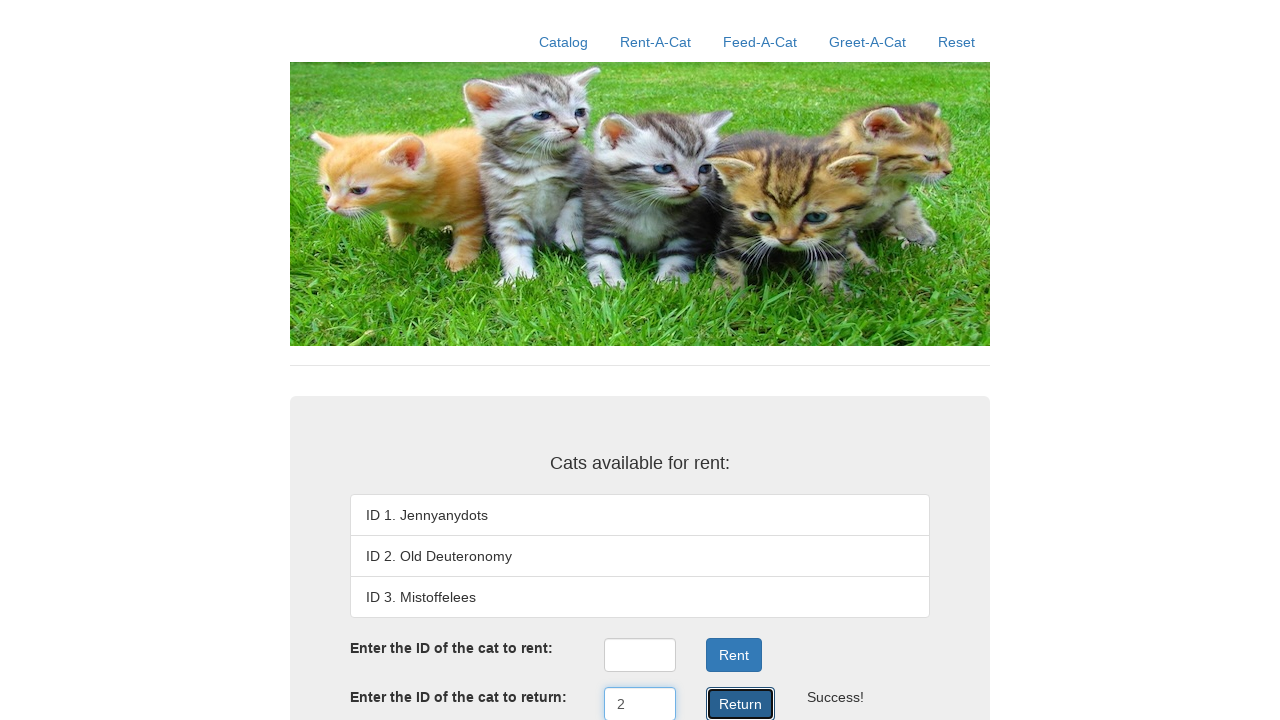

Verified cat 1 (Jennyanydots) is displayed
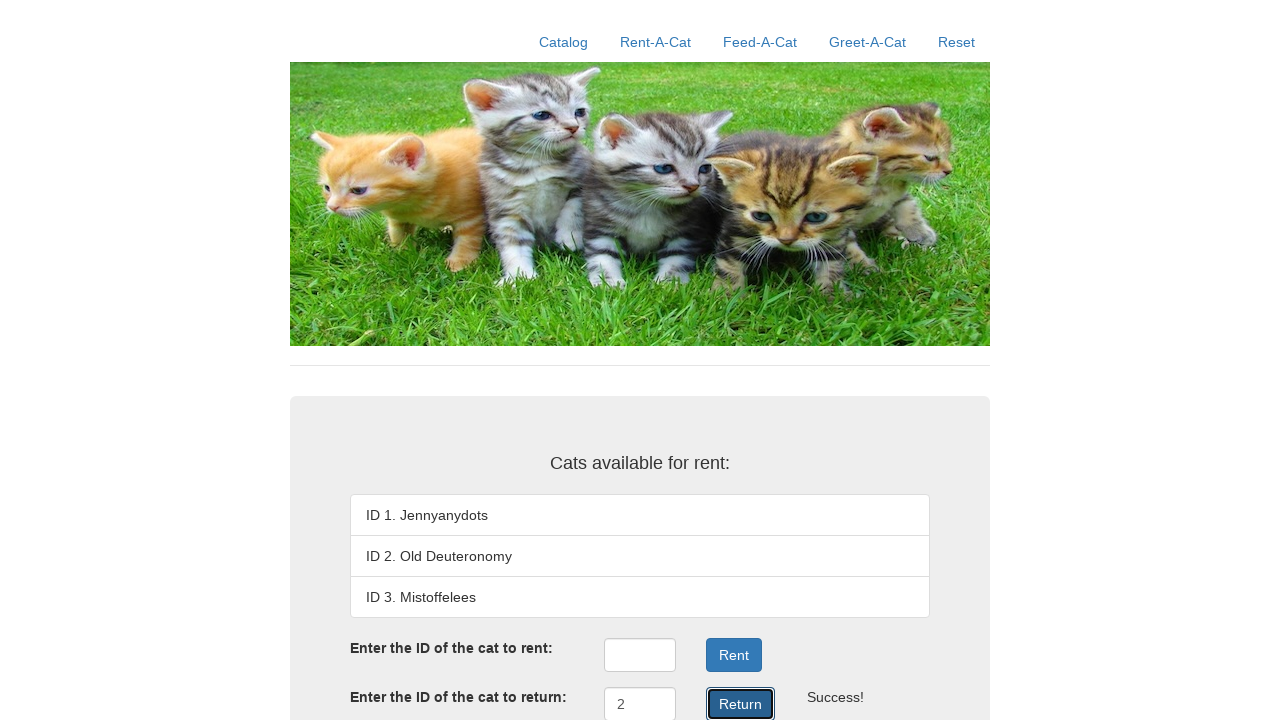

Verified cat 2 (Old Deuteronomy) is displayed
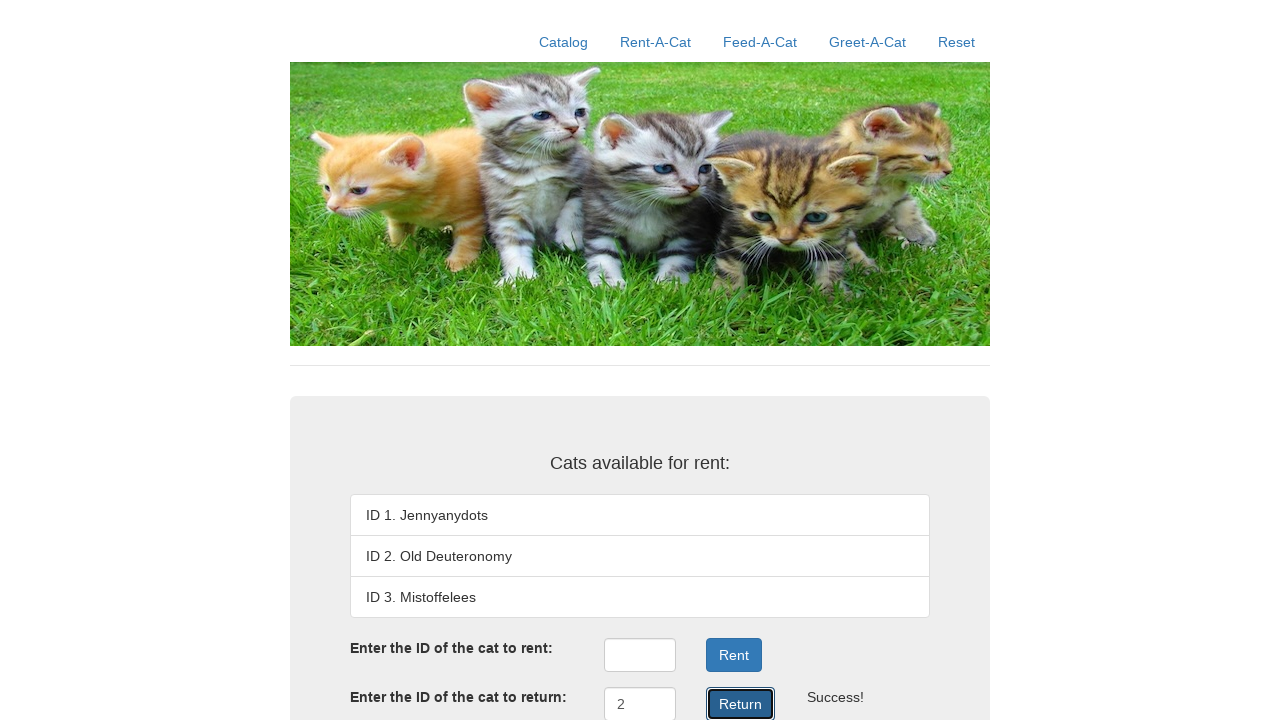

Verified cat 3 (Mistoffelees) is displayed
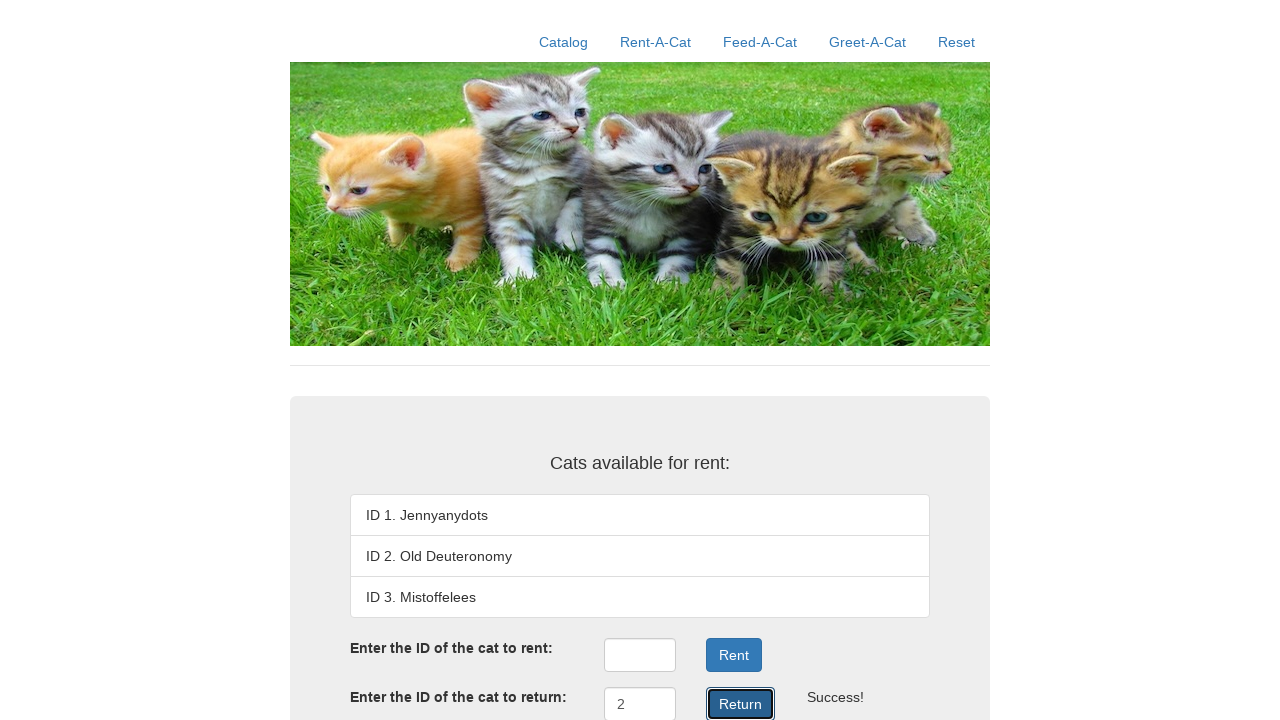

Verified return success message displayed
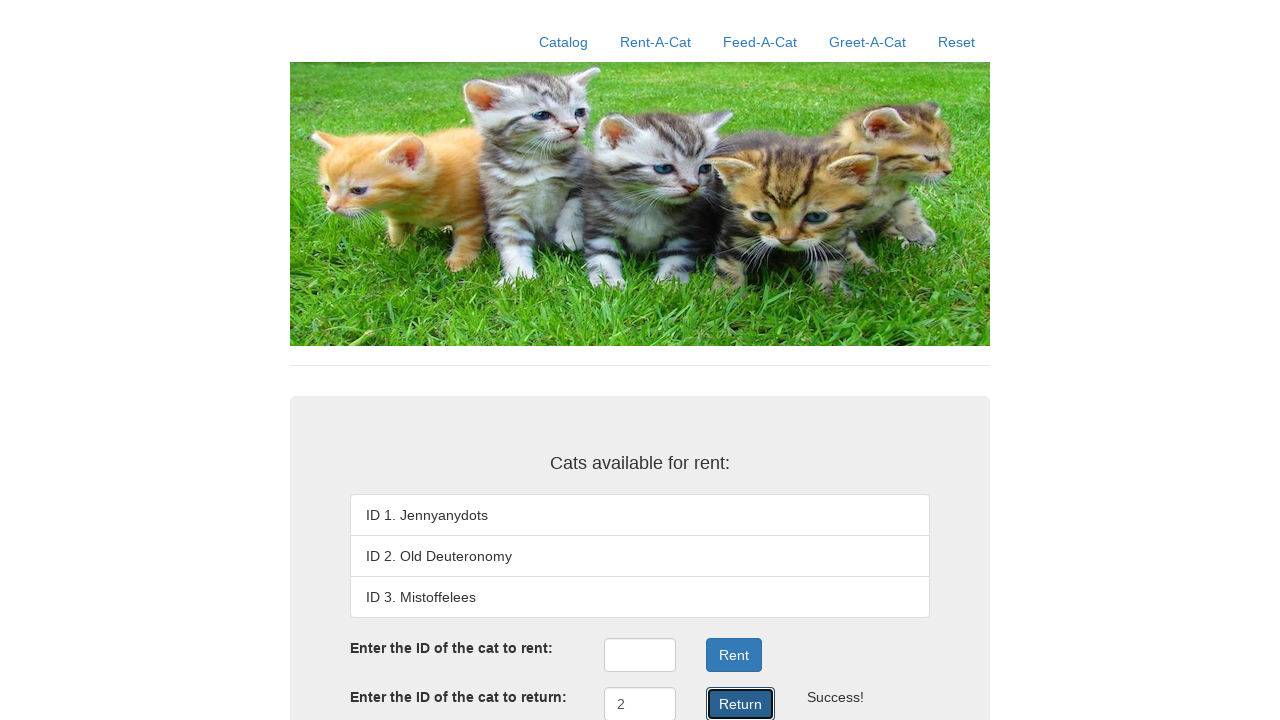

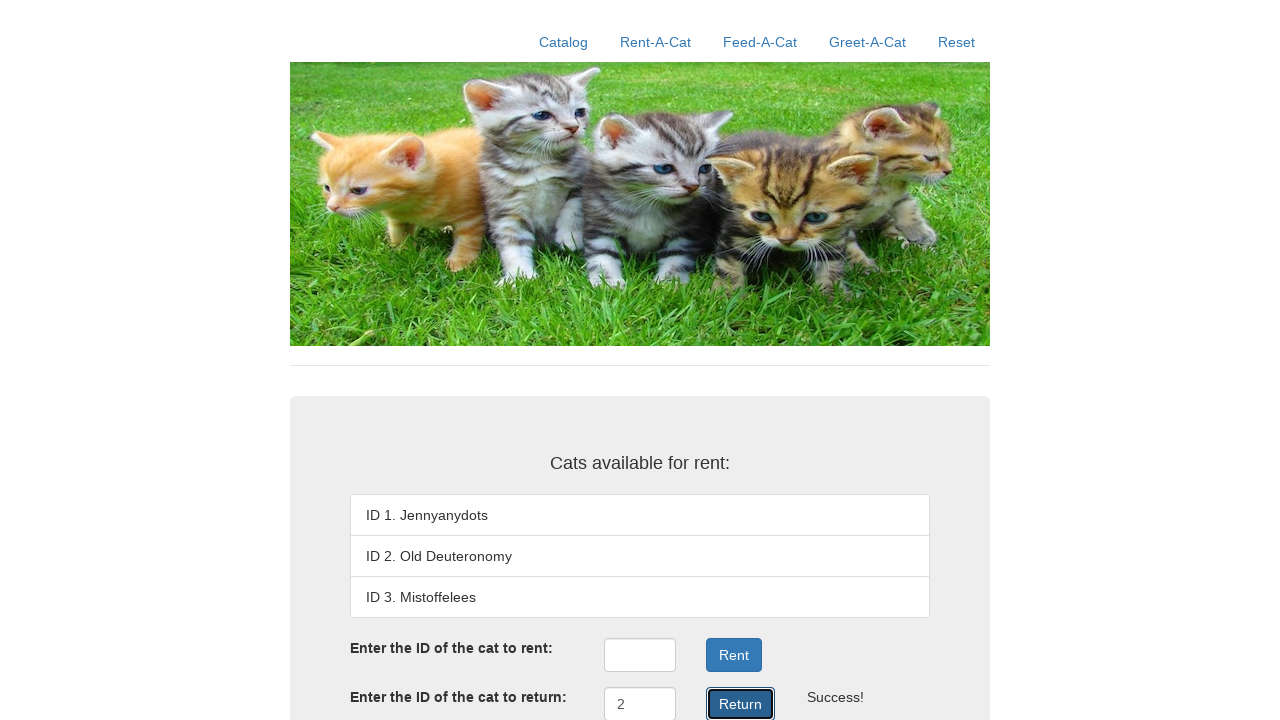